Tests the TodoMVC demo application by adding a new todo item "Get some milk" and verifying it appears in the list.

Starting URL: https://demo.playwright.dev/todomvc

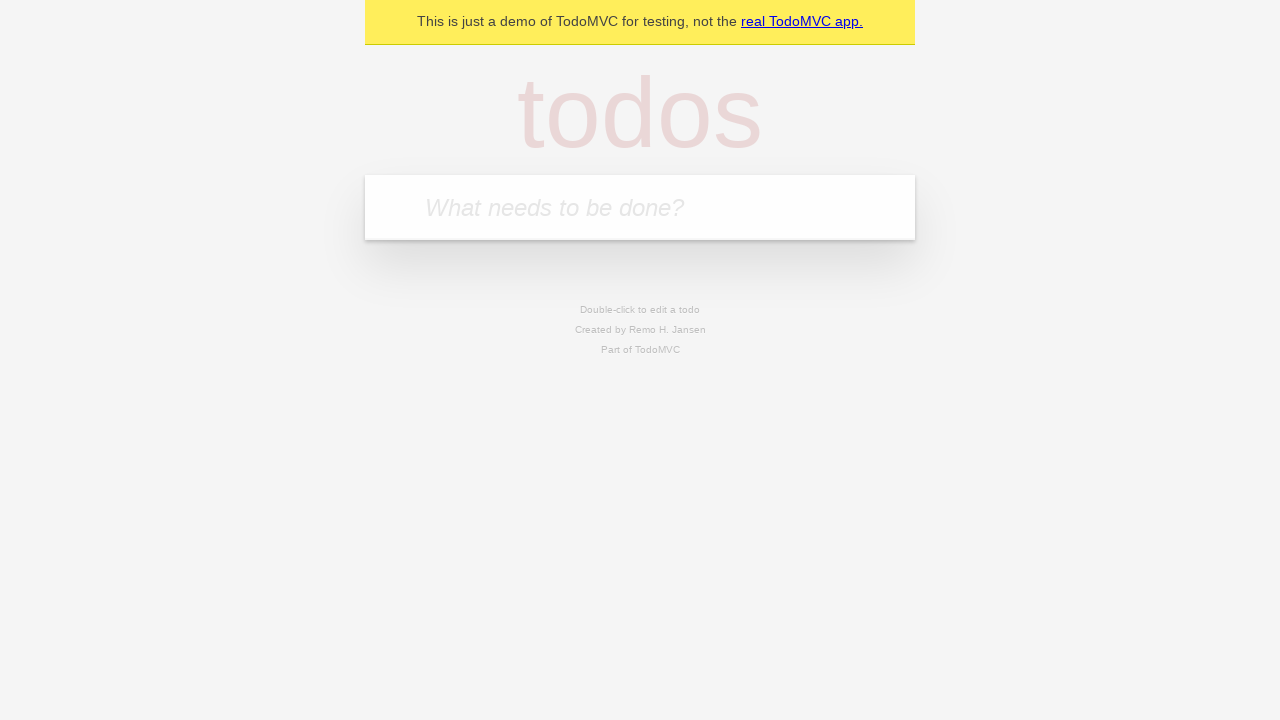

Clicked on the todo input field at (640, 207) on internal:attr=[placeholder="What needs to be done?"i]
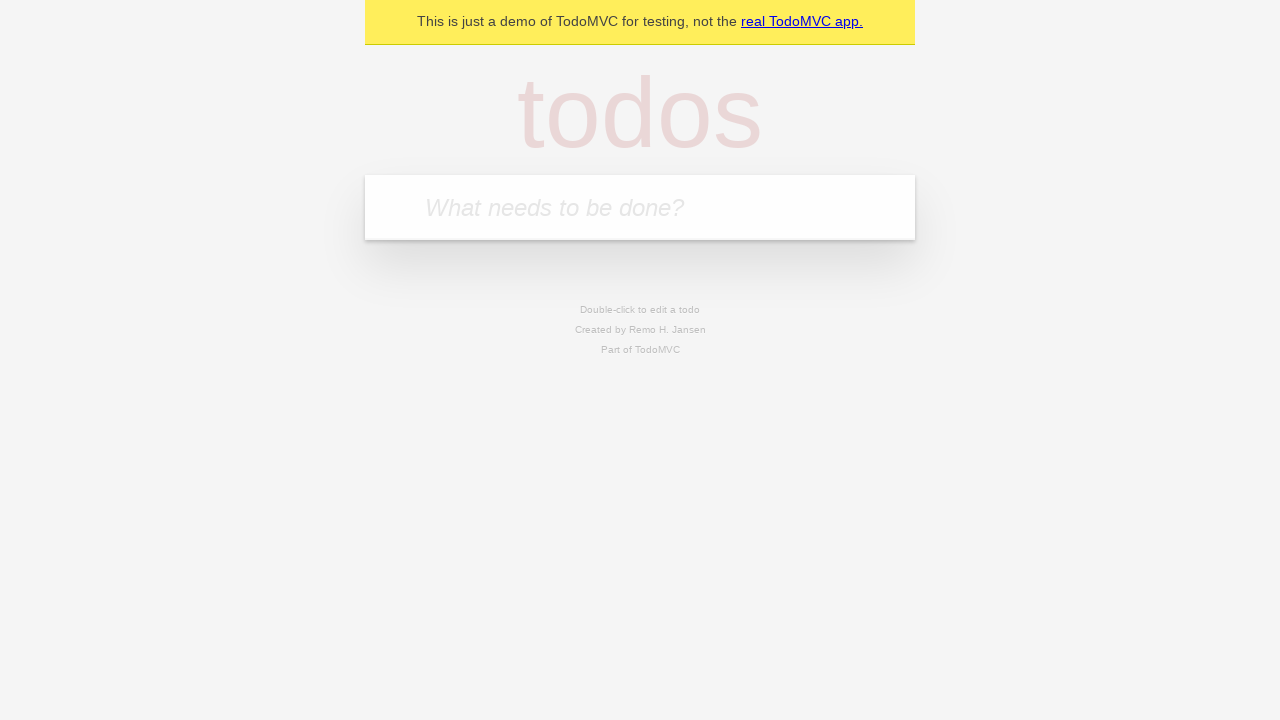

Filled todo input field with 'Get some milk' on internal:attr=[placeholder="What needs to be done?"i]
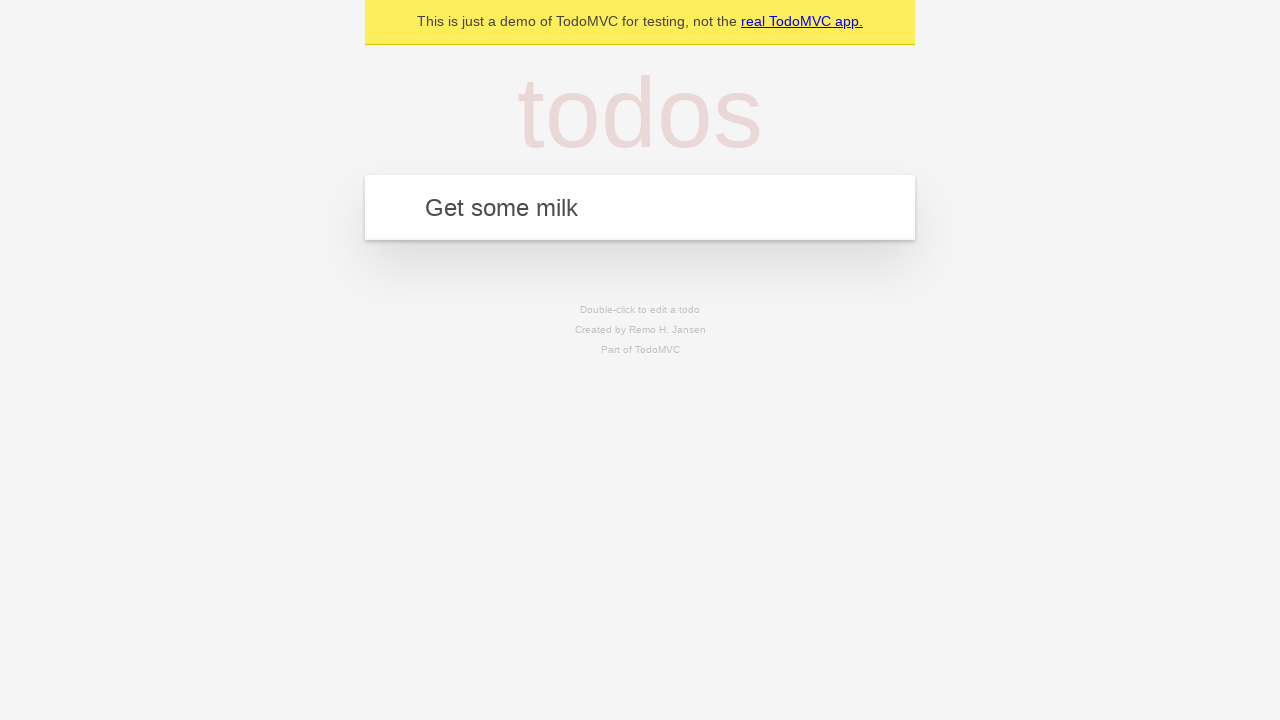

Pressed Enter to add the todo item on internal:attr=[placeholder="What needs to be done?"i]
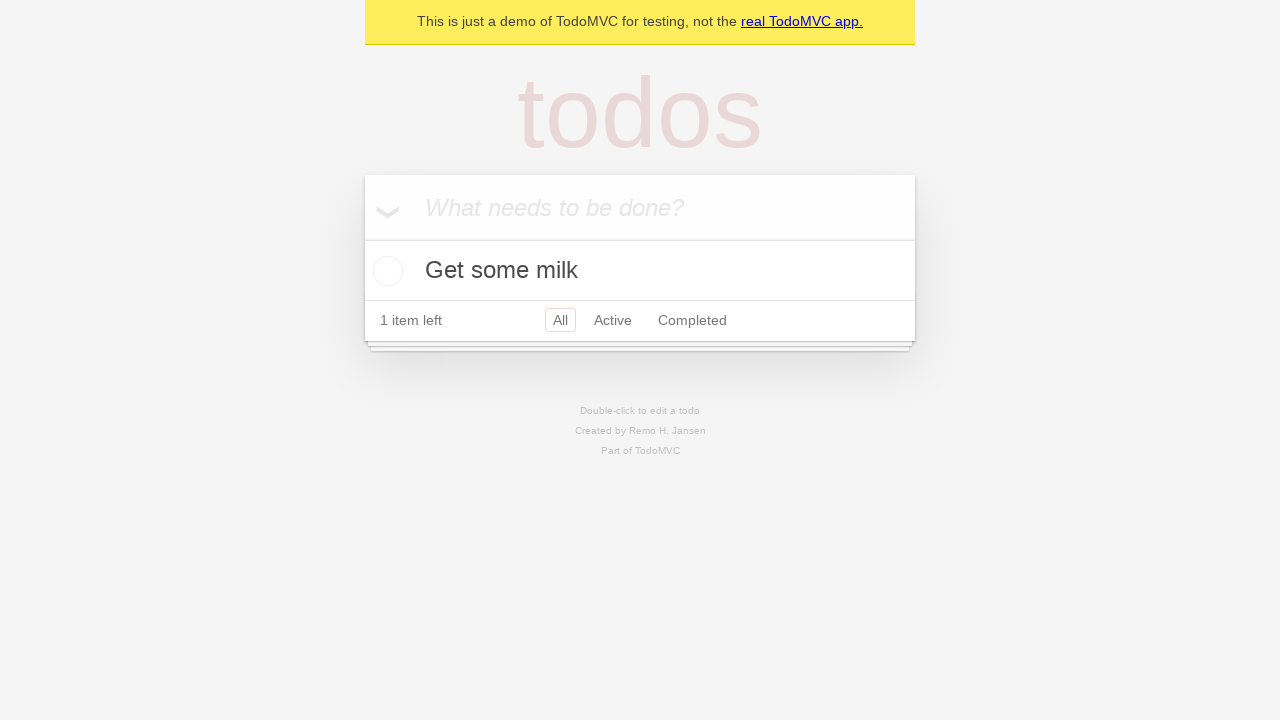

Verified that 'Get some milk' todo item appears in the list
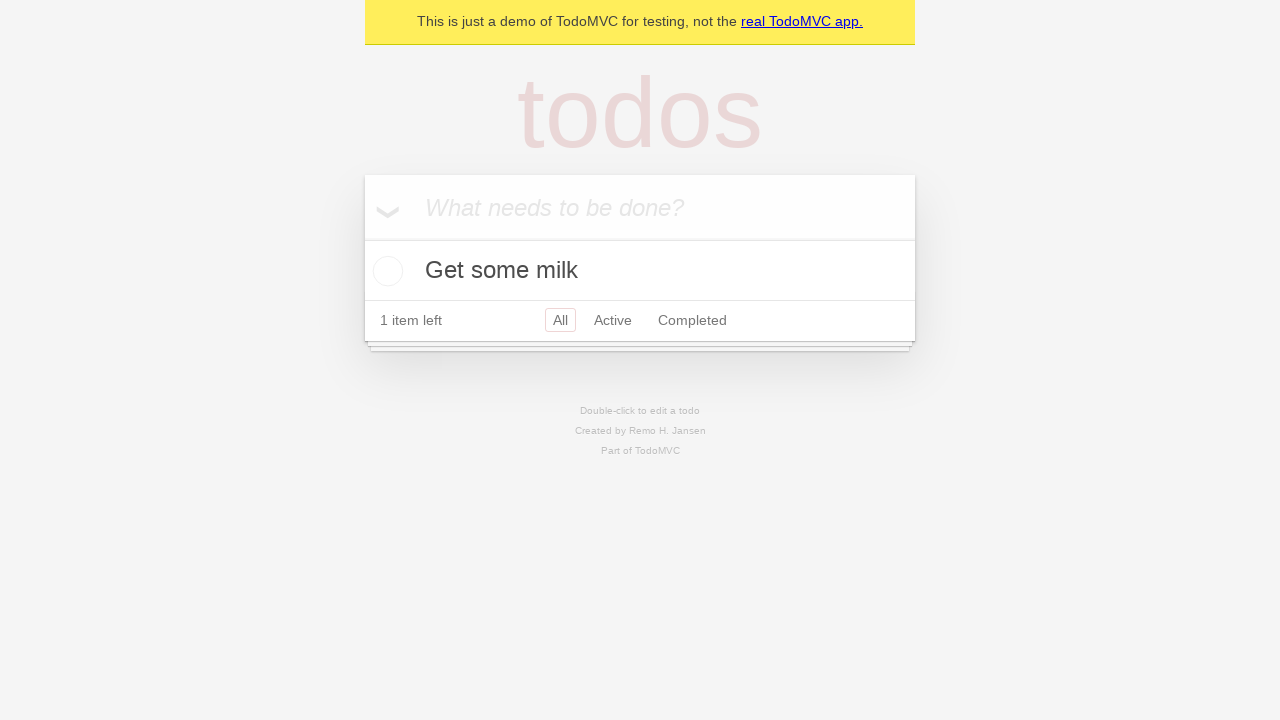

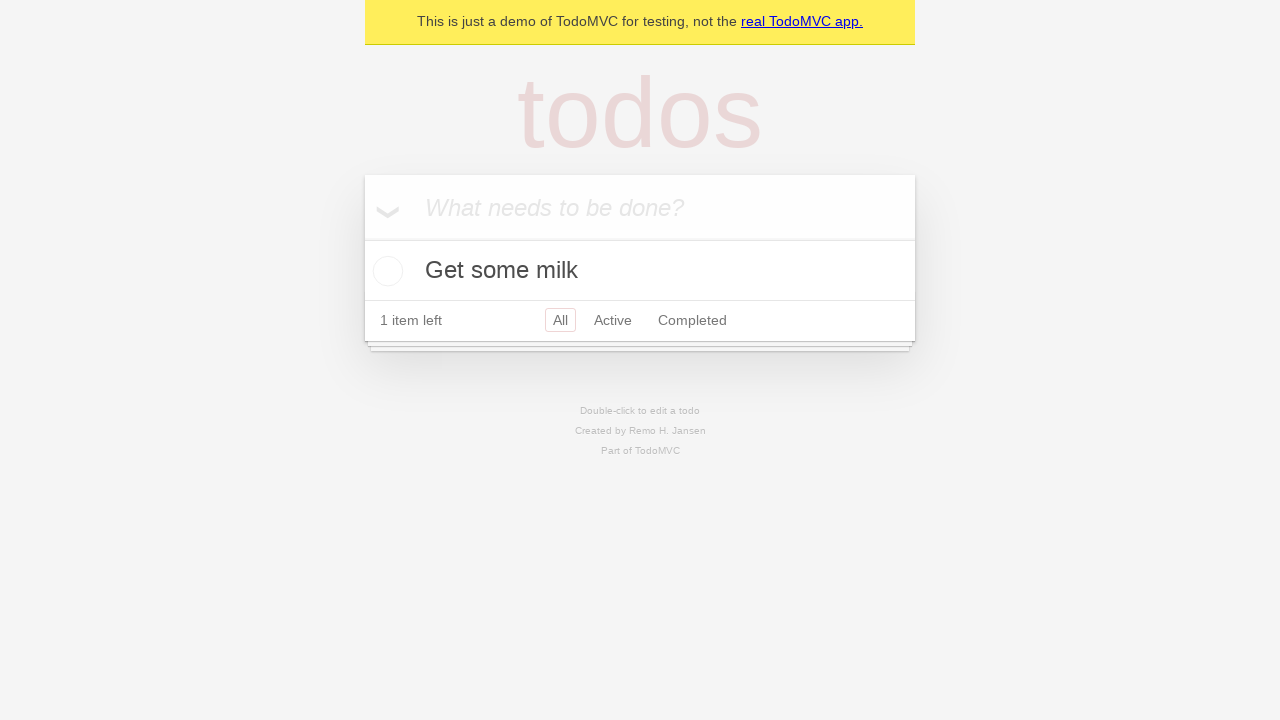